Tests that the Clear completed button displays correct text

Starting URL: https://demo.playwright.dev/todomvc

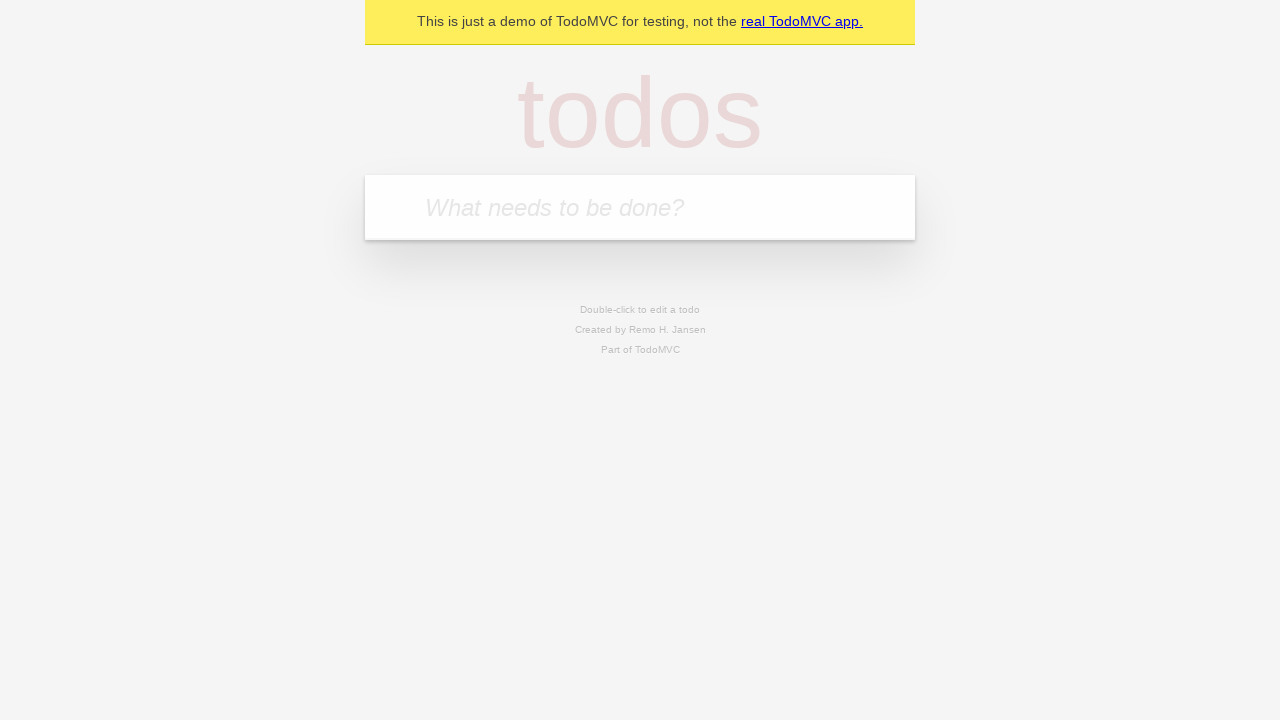

Filled first todo with 'buy some cheese' on .new-todo
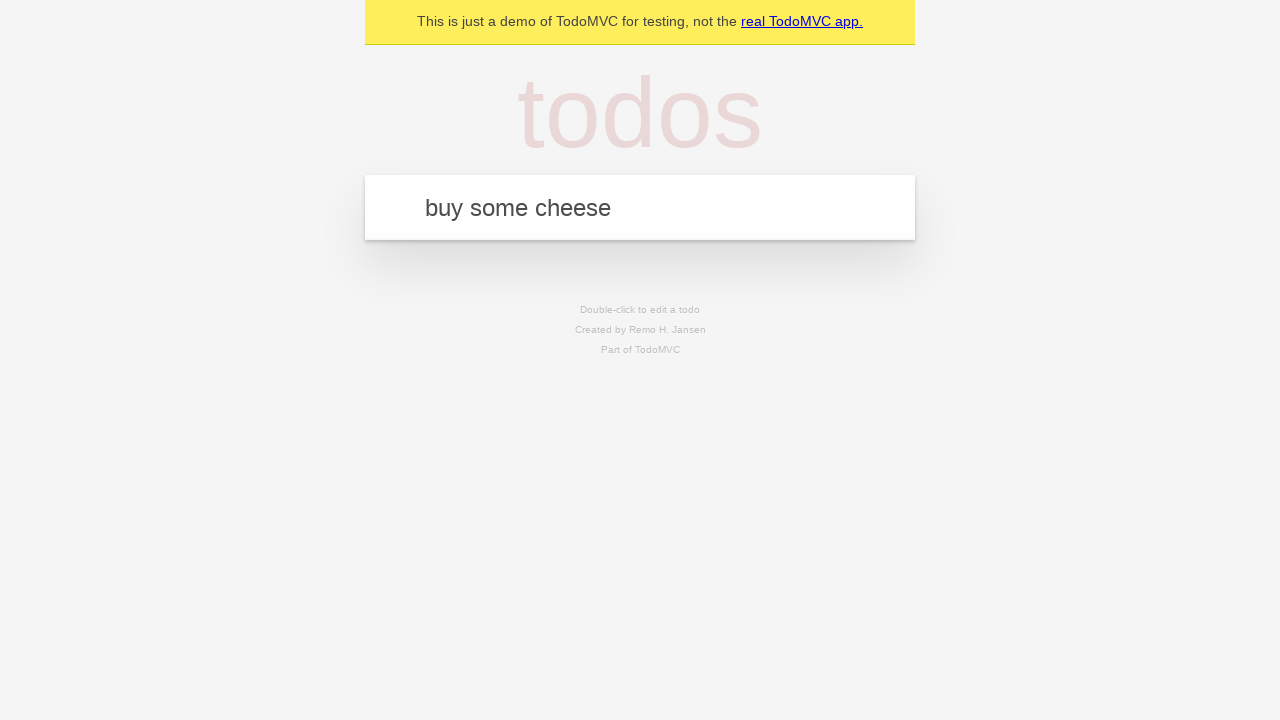

Pressed Enter to create first todo on .new-todo
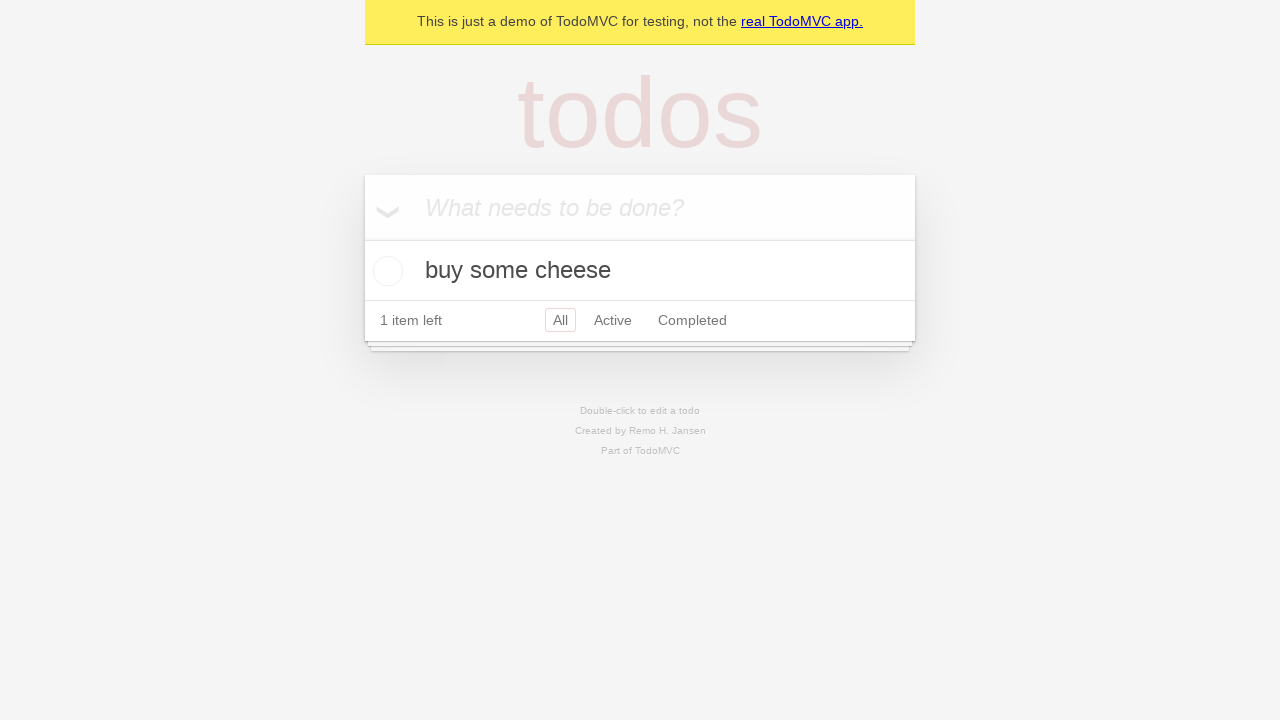

Filled second todo with 'feed the cat' on .new-todo
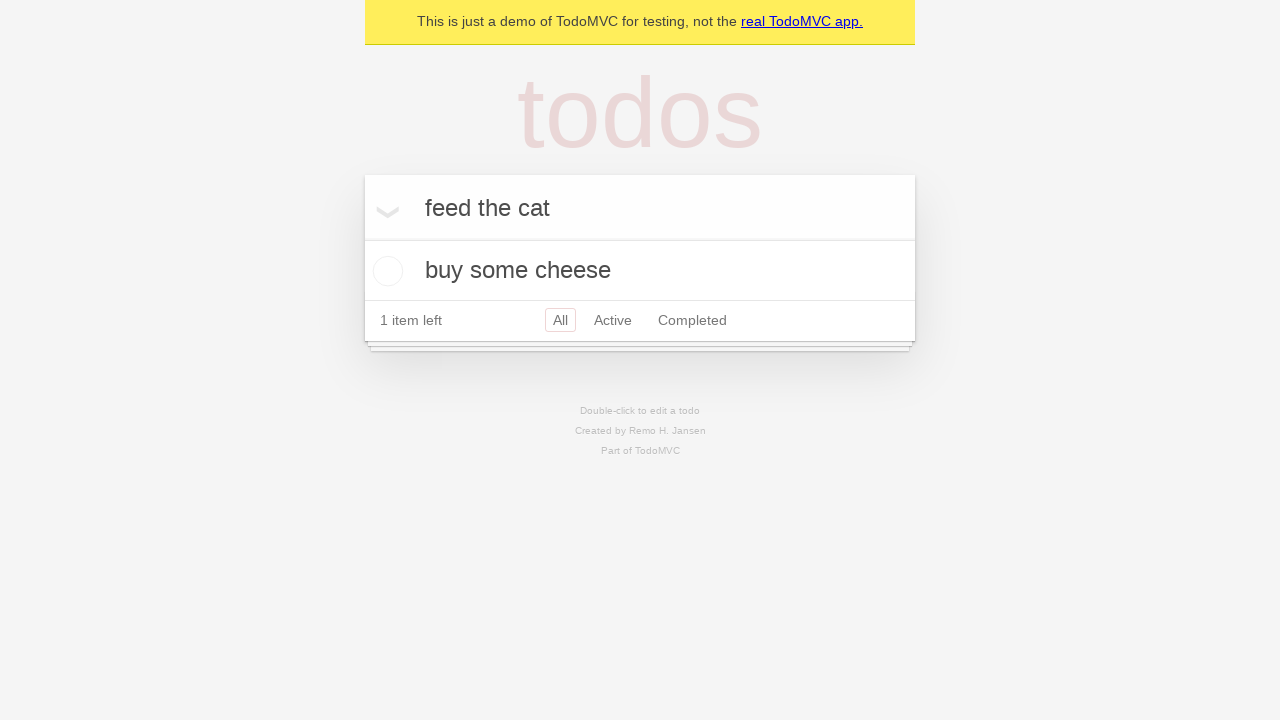

Pressed Enter to create second todo on .new-todo
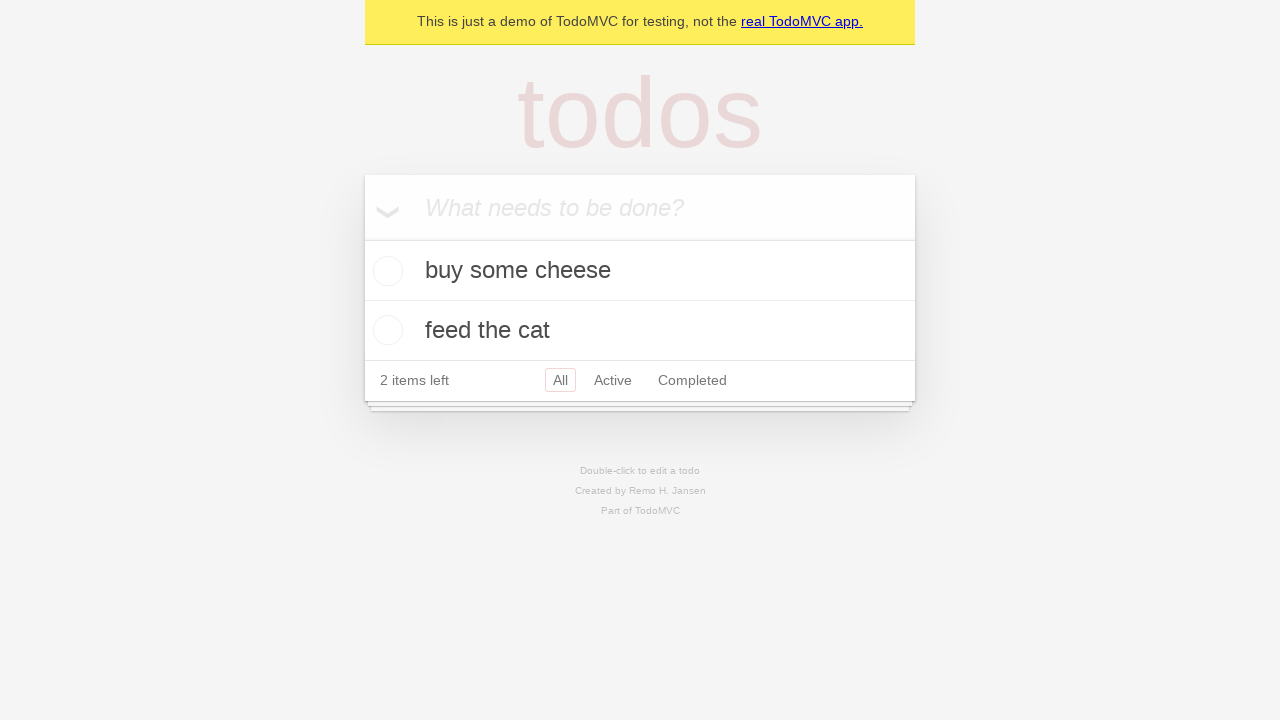

Filled third todo with 'book a doctors appointment' on .new-todo
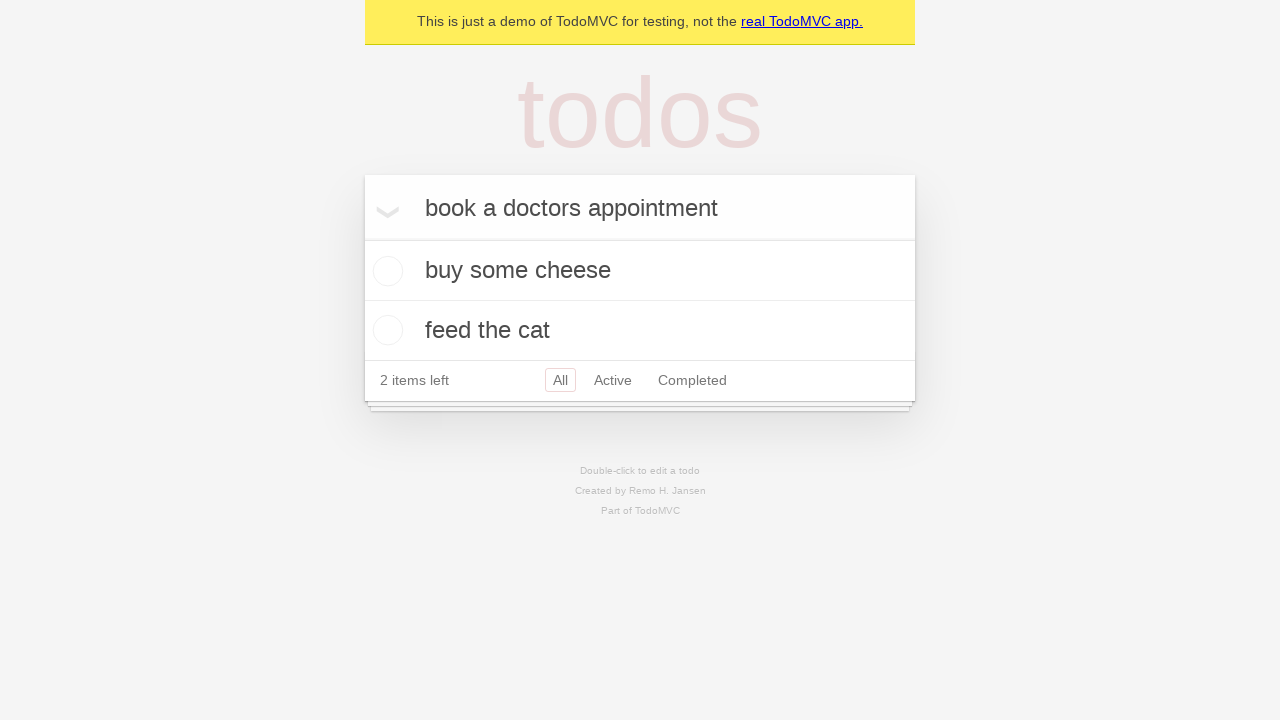

Pressed Enter to create third todo on .new-todo
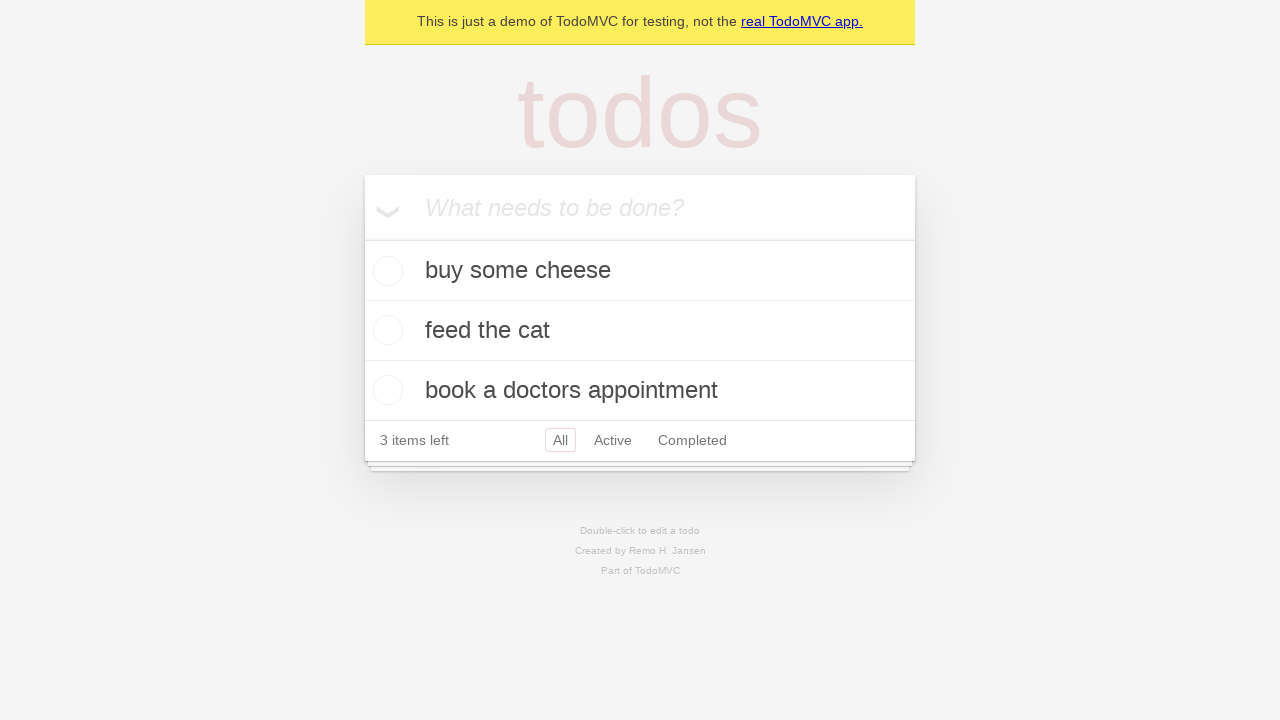

Checked the first todo item as completed at (385, 271) on .todo-list li .toggle >> nth=0
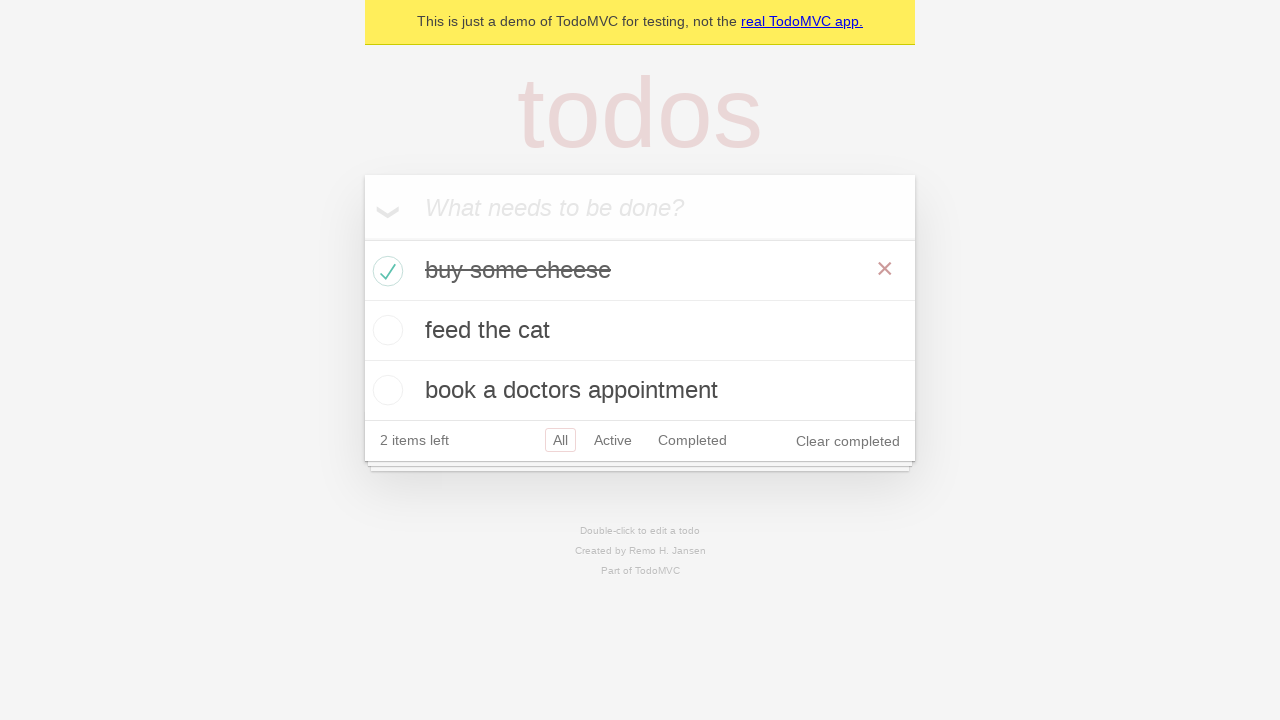

Clear completed button appeared
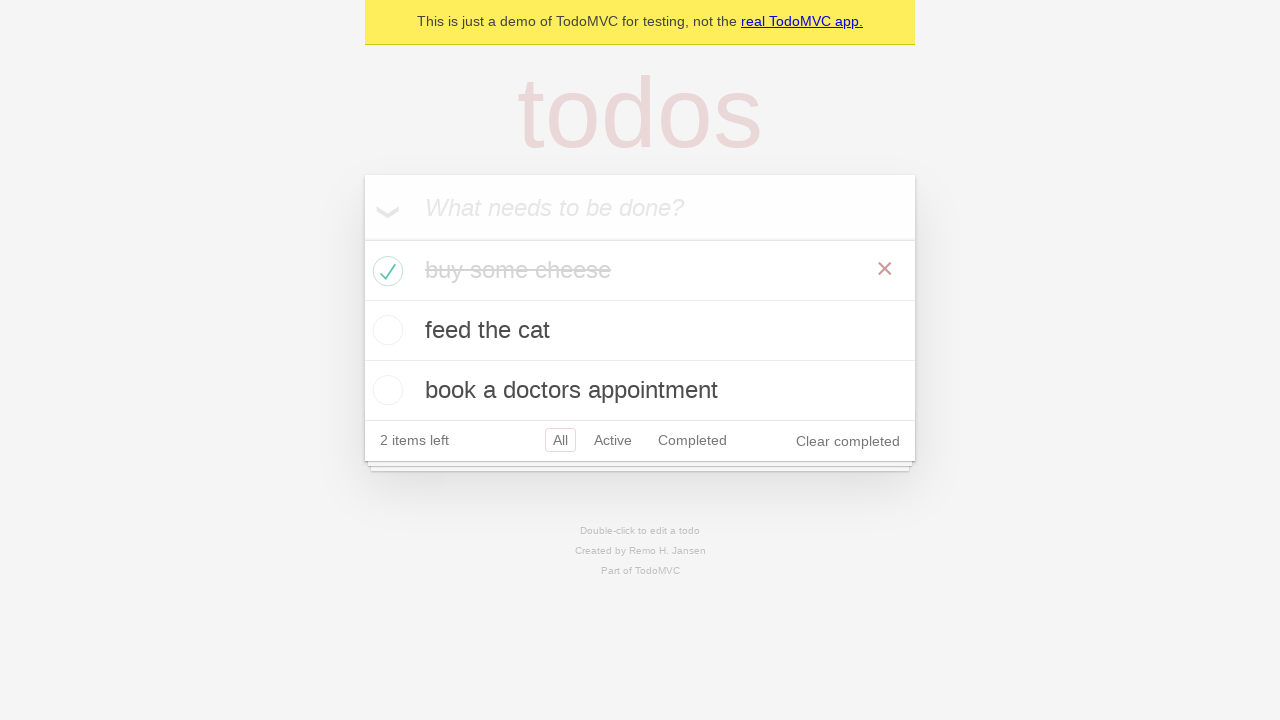

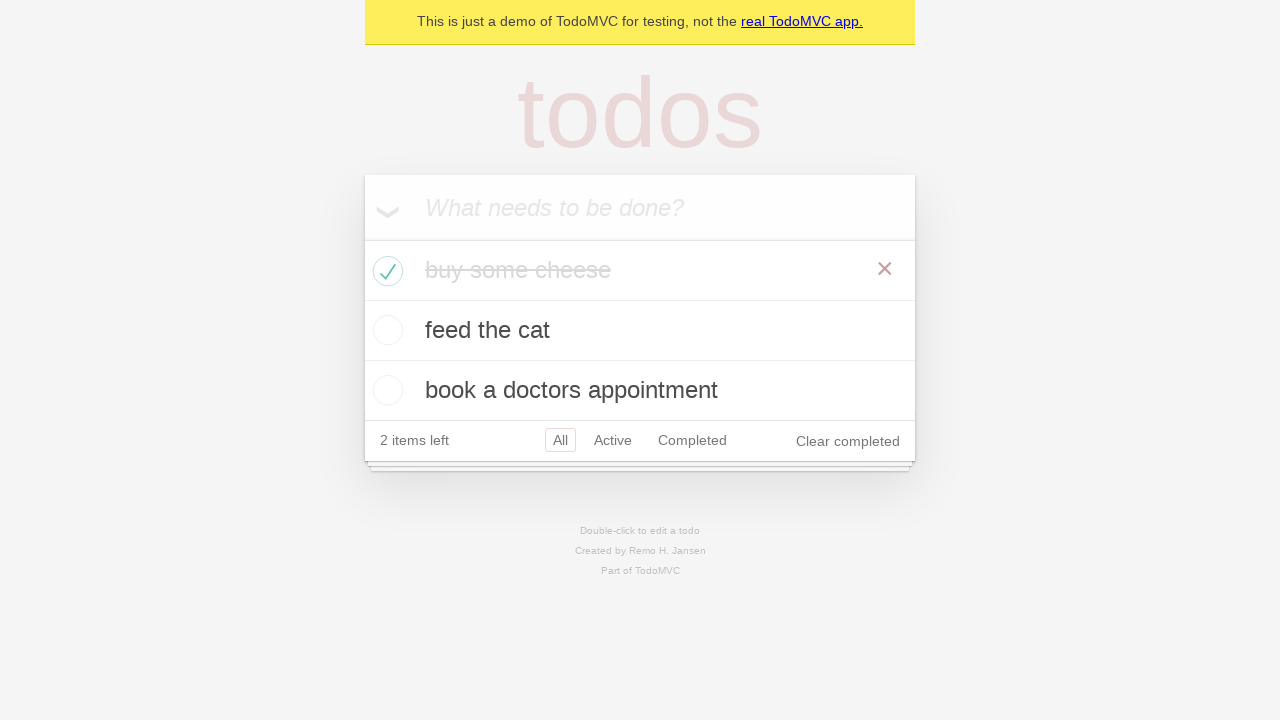